Tests the progress bar functionality by clicking the start button, waiting for the progress to complete until the reset button becomes visible, then clicking the reset button

Starting URL: https://demoqa.com/progress-bar

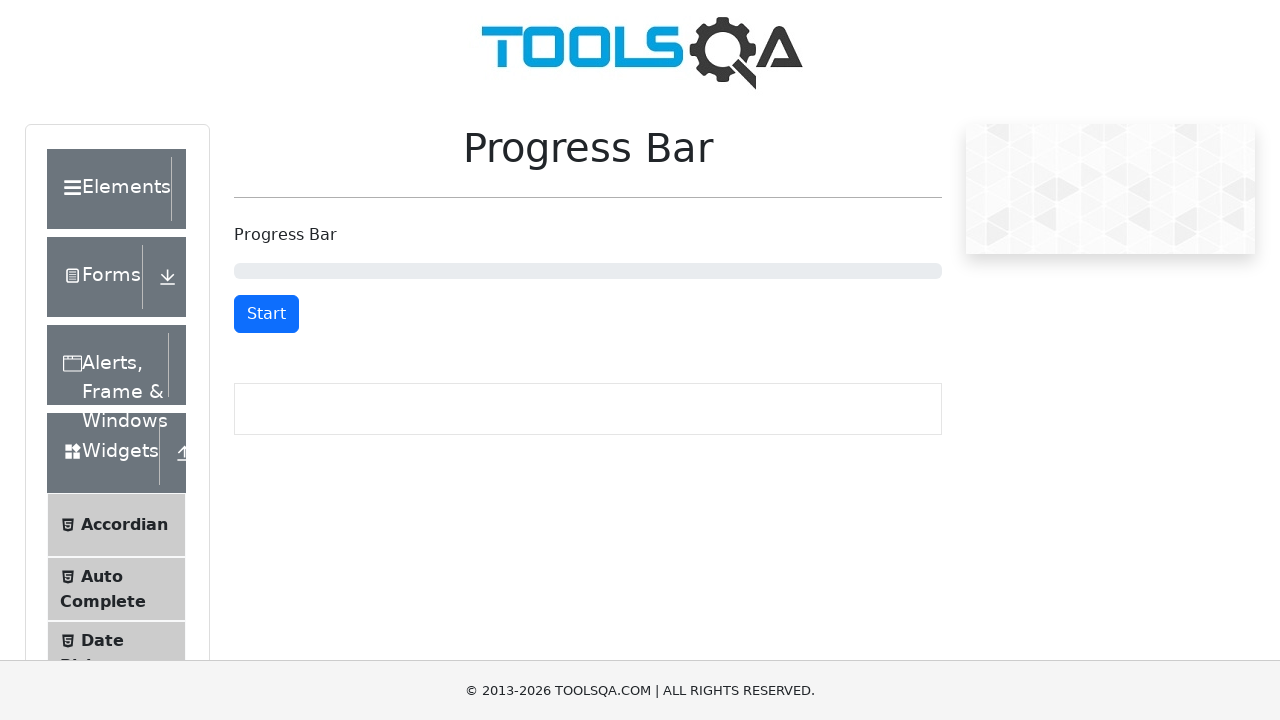

Clicked start button to begin progress bar at (266, 314) on #startStopButton
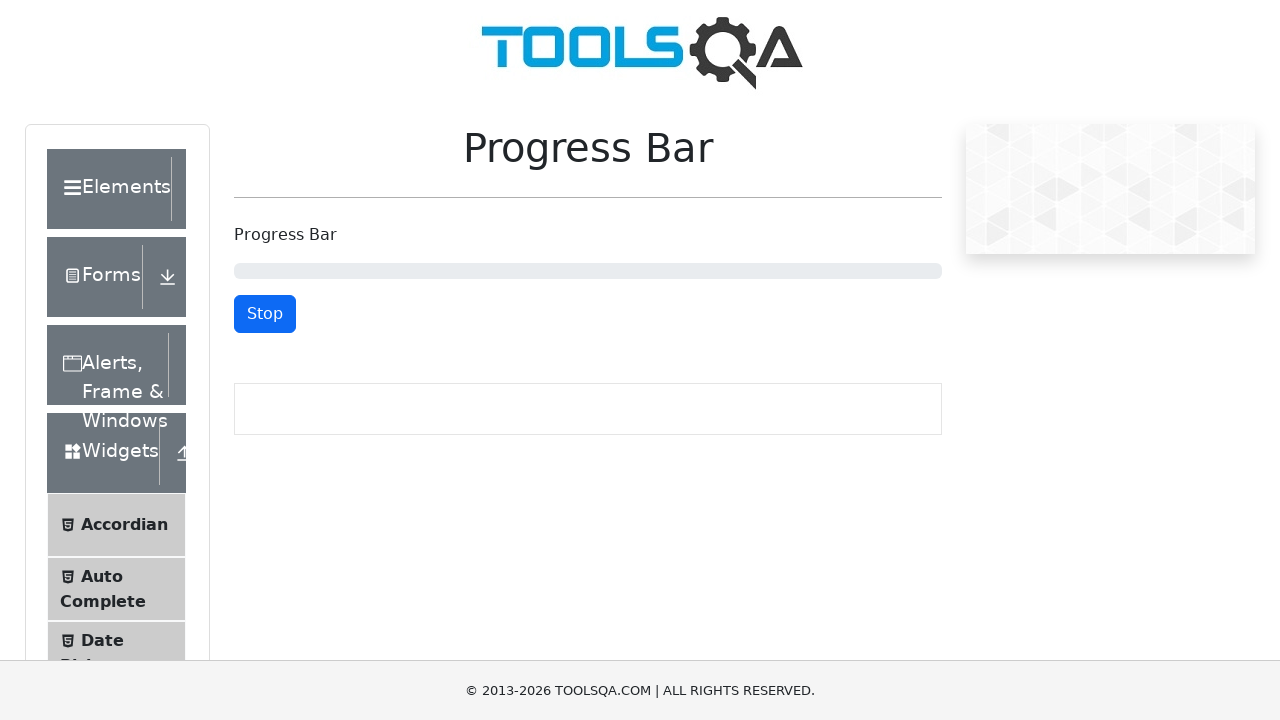

Waited for progress bar to complete and reset button to become visible
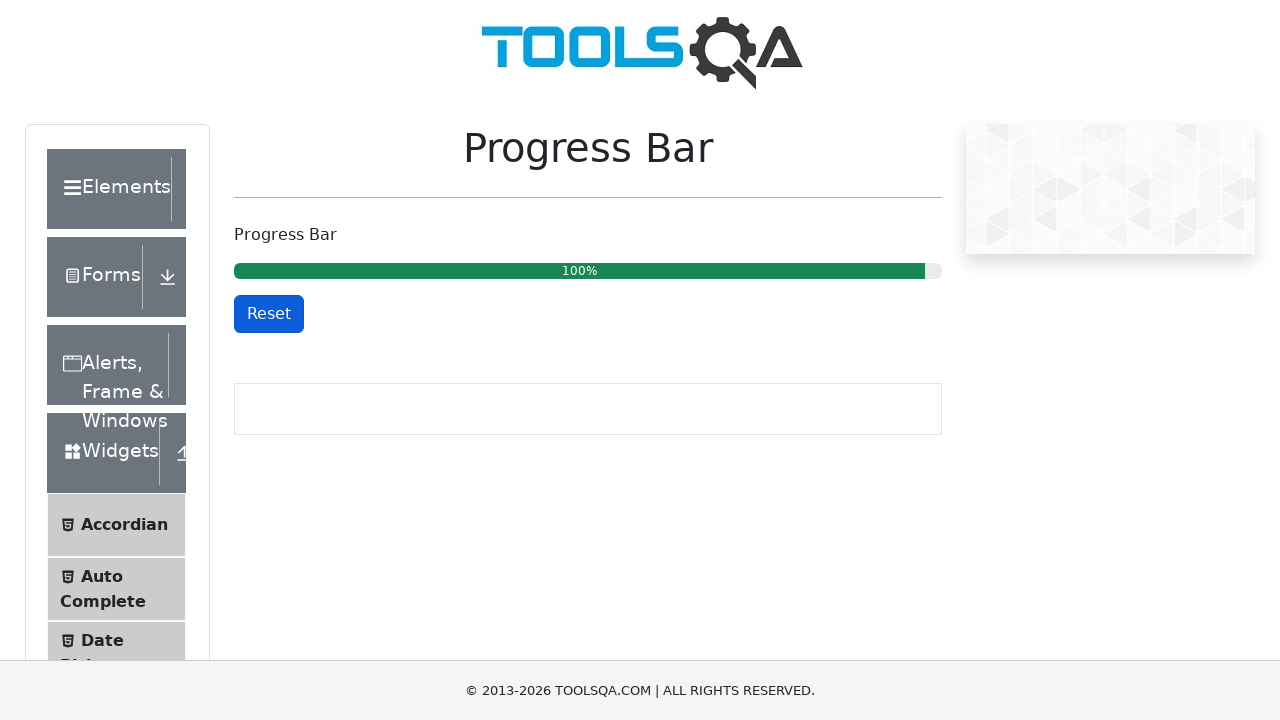

Clicked reset button to reset progress bar at (269, 314) on #resetButton
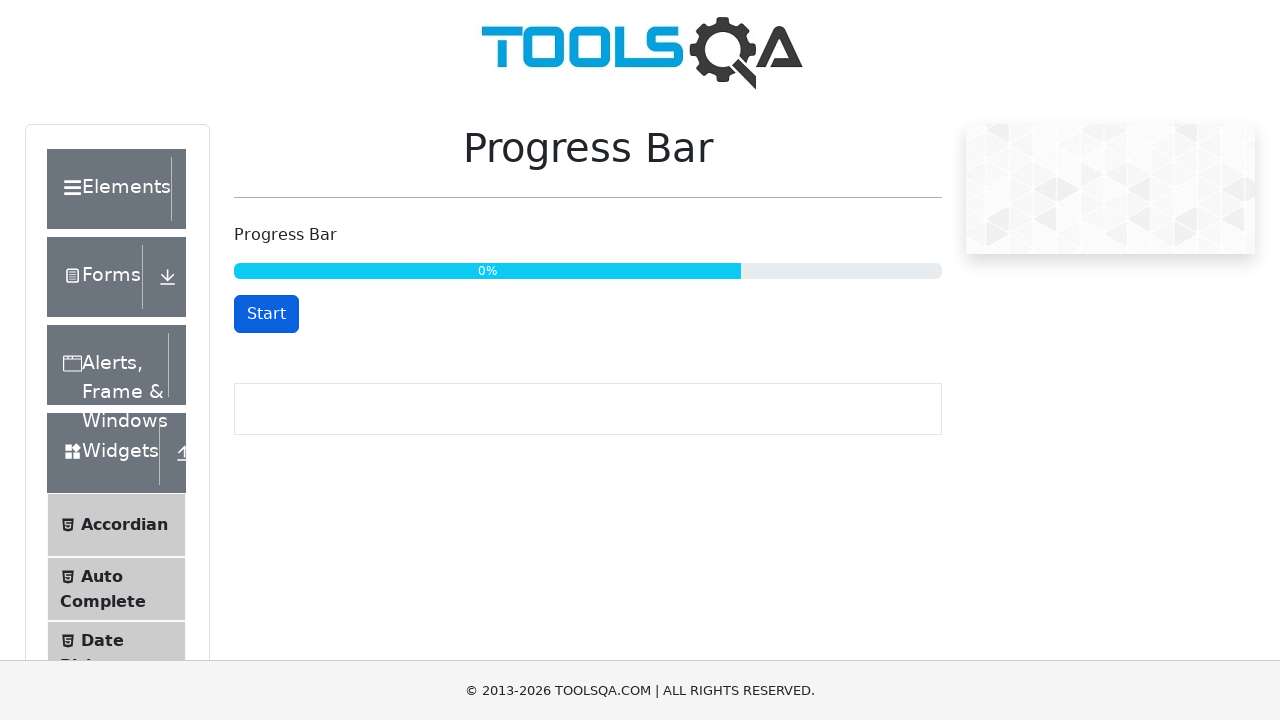

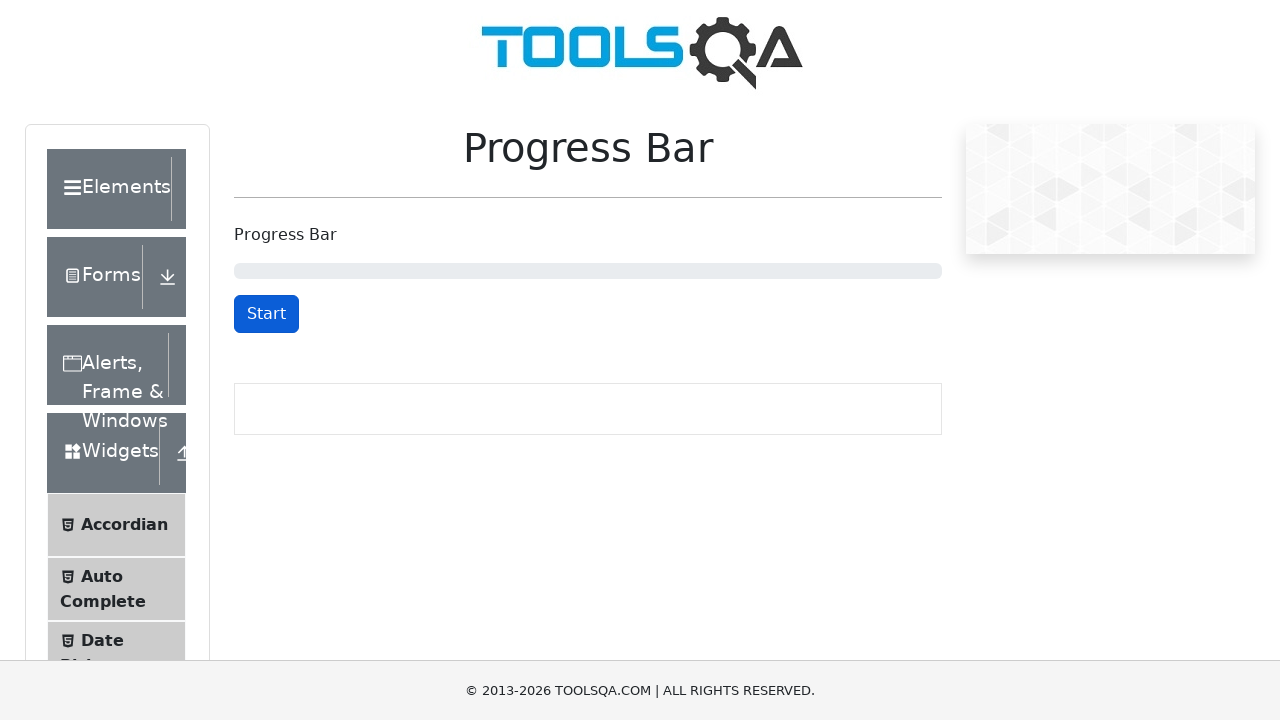